Navigates to a restaurant website's activities page to verify an activity link exists, then navigates to the menu page to verify a menu link exists.

Starting URL: https://www.baerlis.ch/activities/

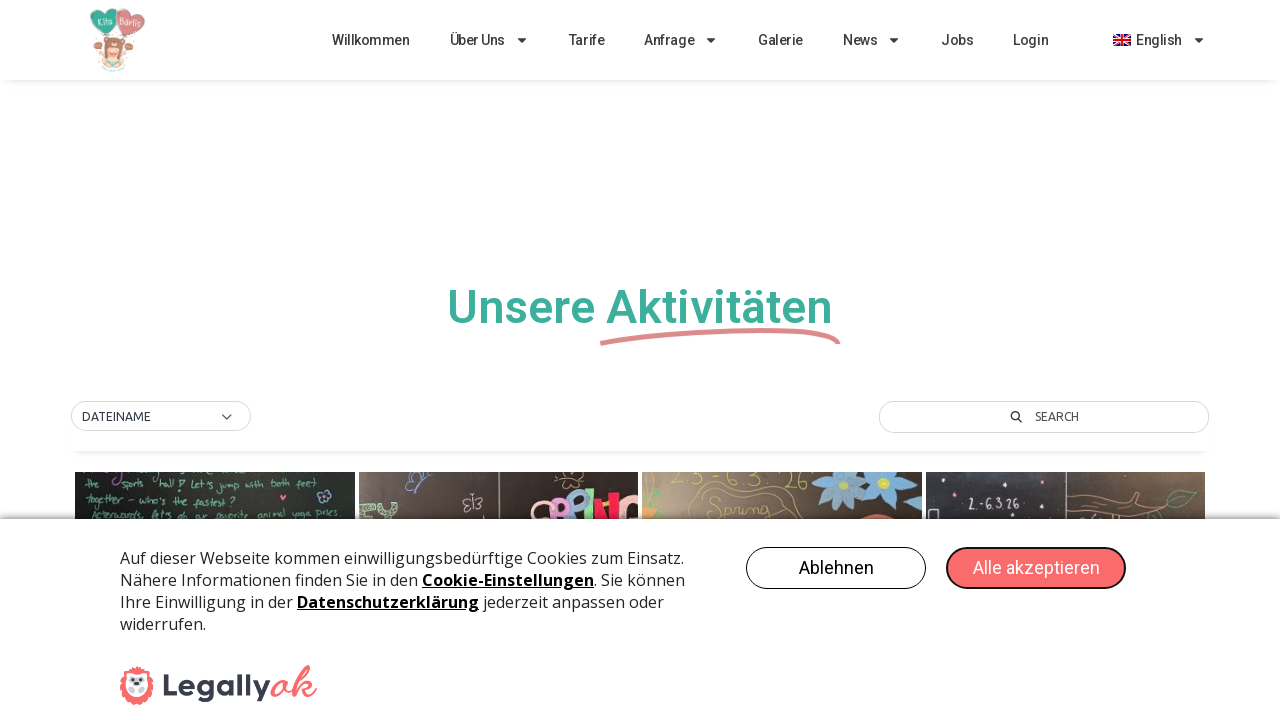

Waited for and verified activity link exists on activities page
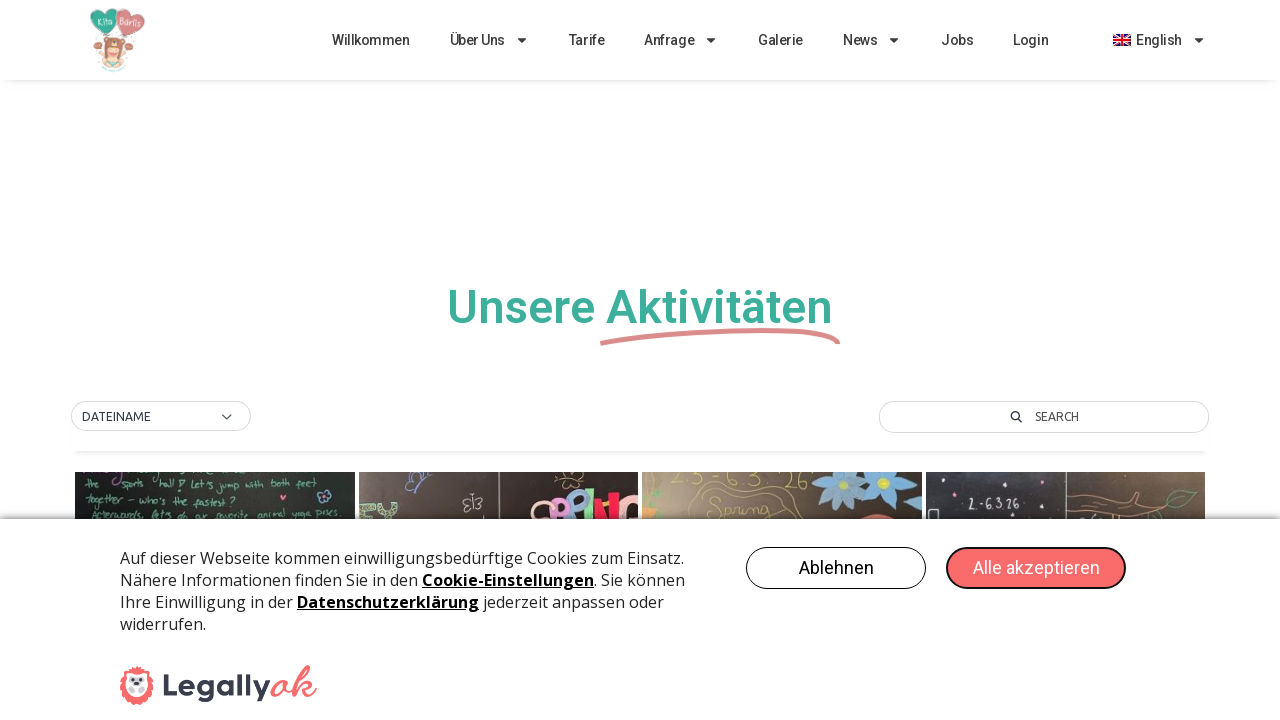

Navigated to menu page
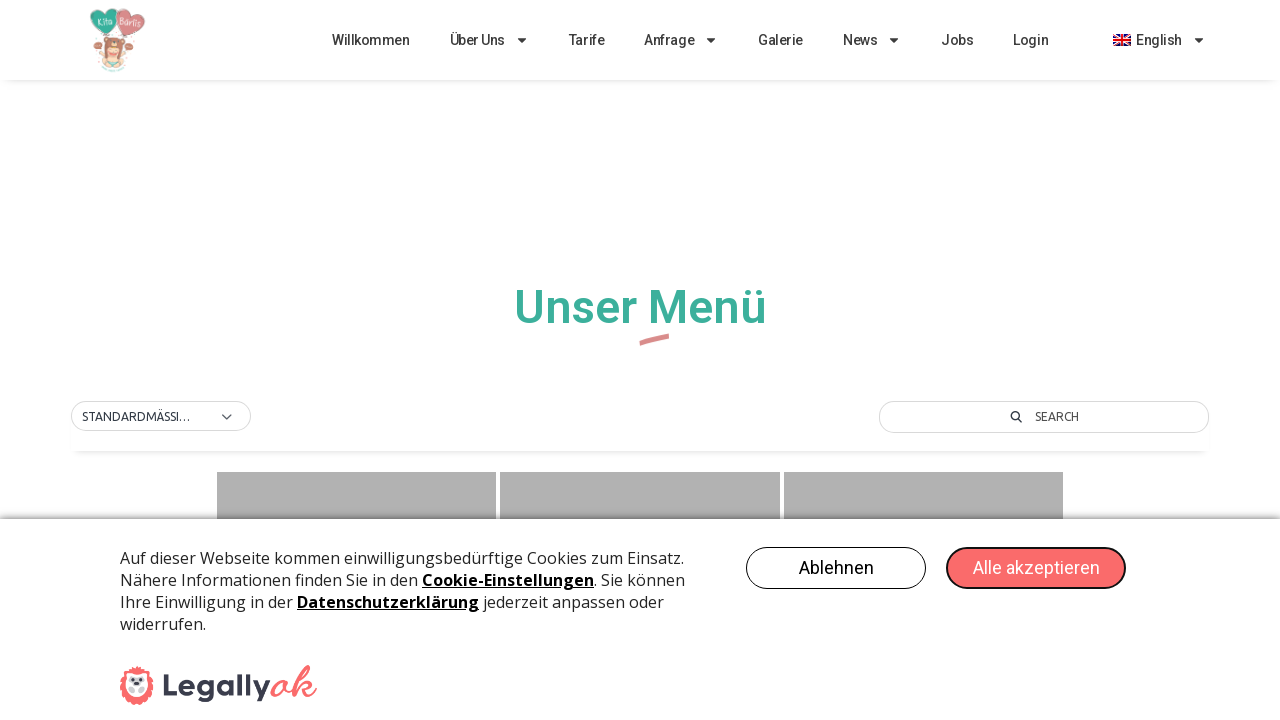

Waited for and verified menu link exists on menu page
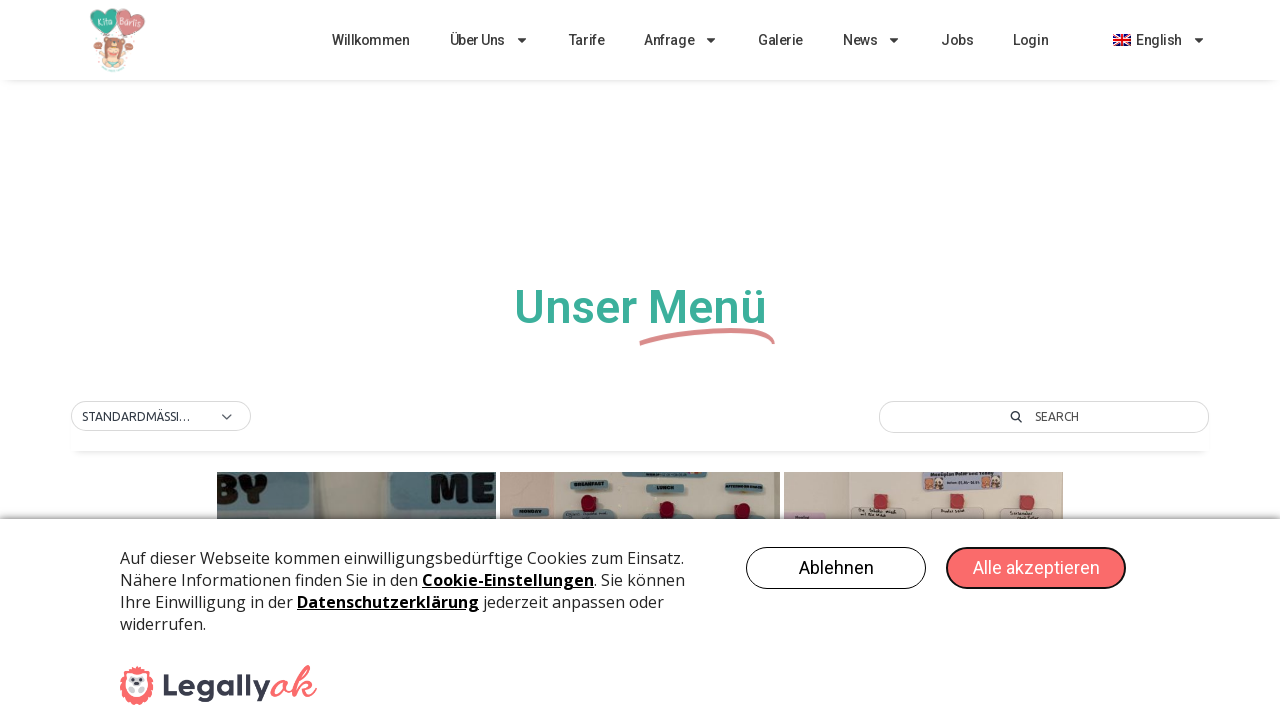

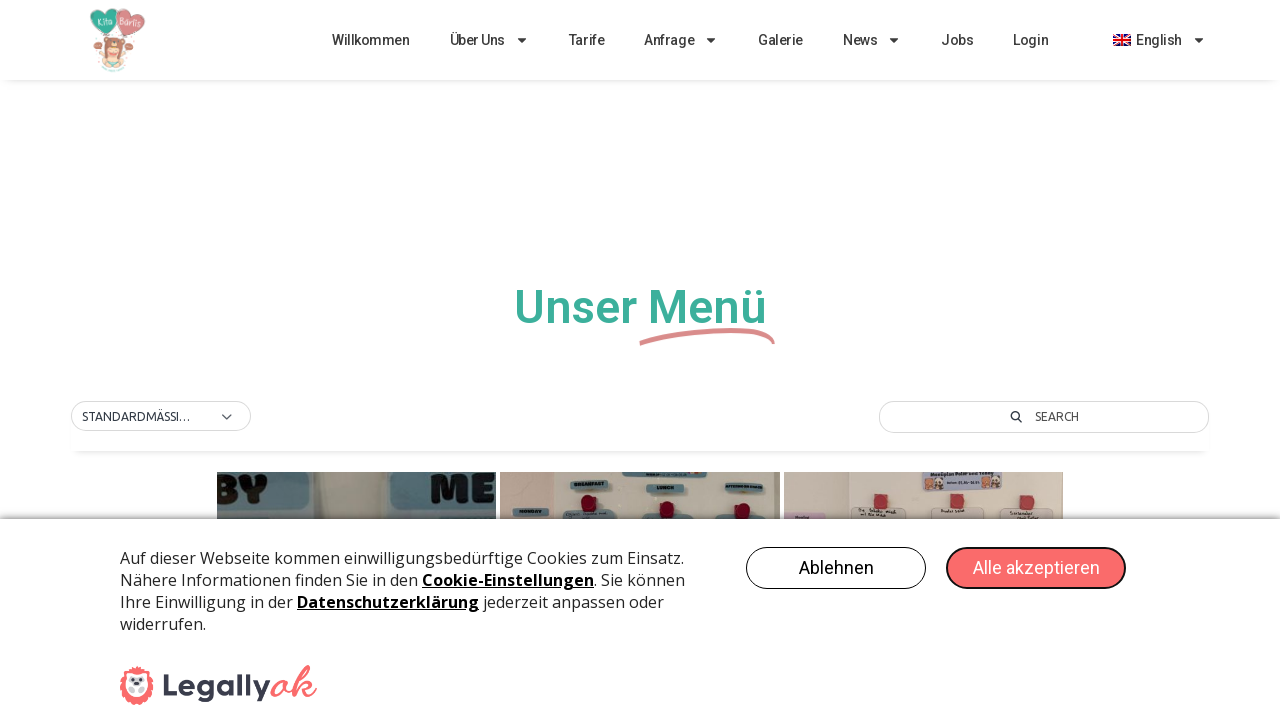